Navigates to the DecemberBoys homepage and verifies that the site logo is present and displayed on the page.

Starting URL: https://decemberboys.com.ua/

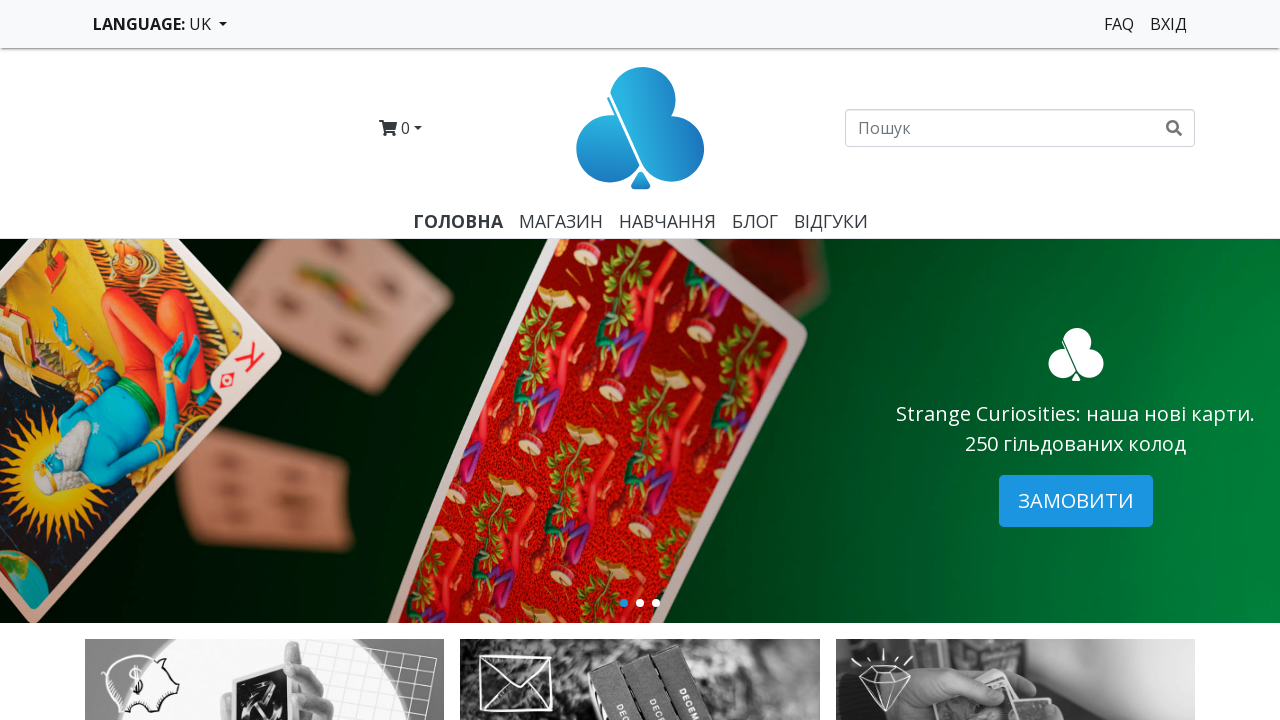

Navigated to DecemberBoys homepage
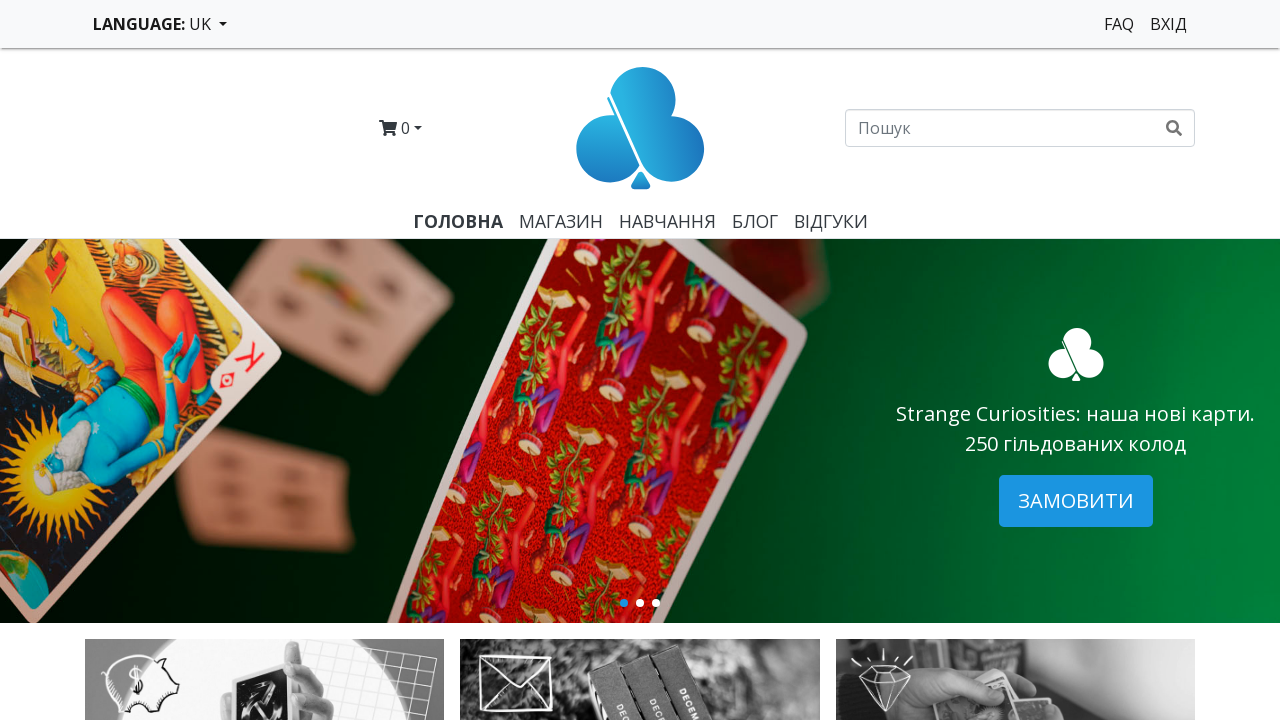

Located logo element
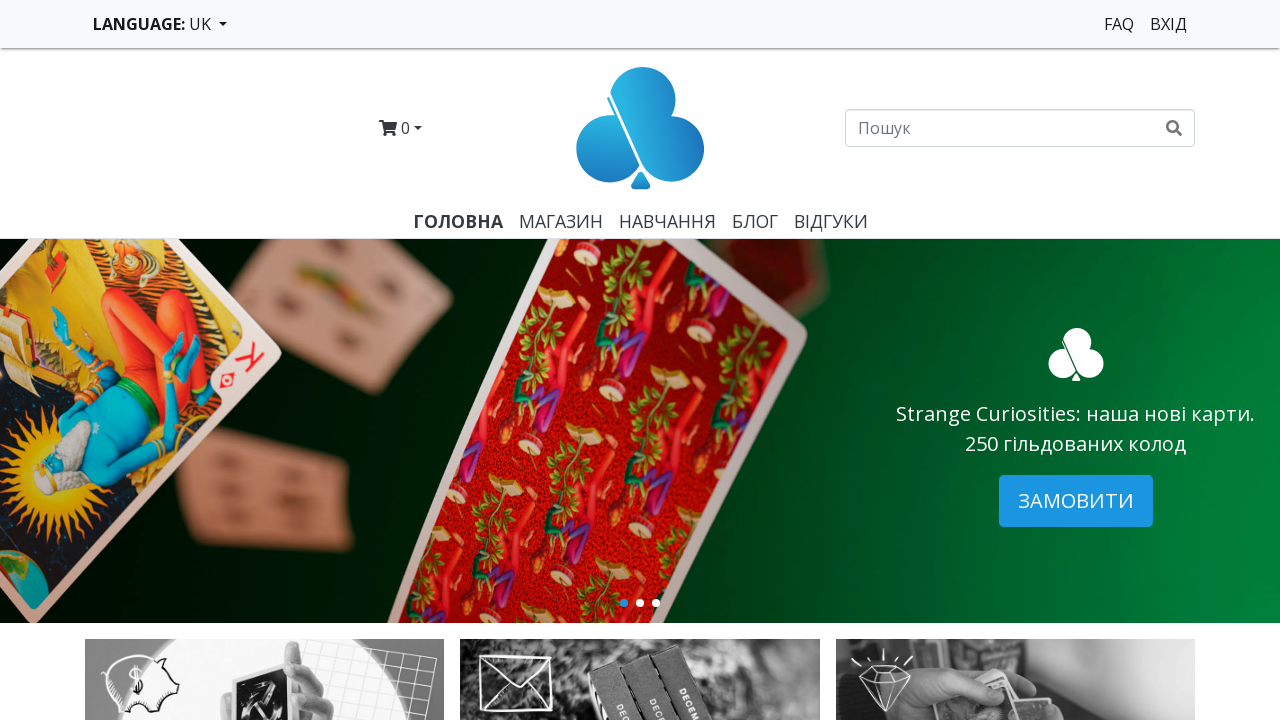

Logo became visible
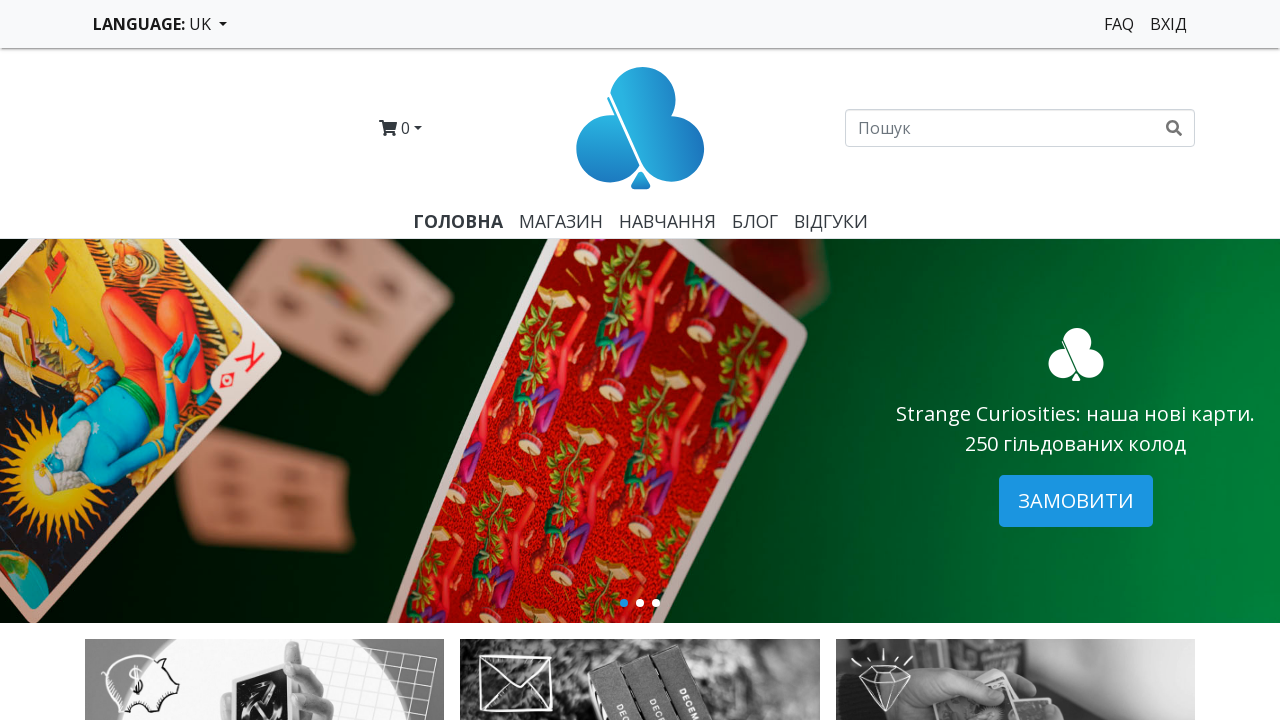

Verified that logo is visible - assertion passed
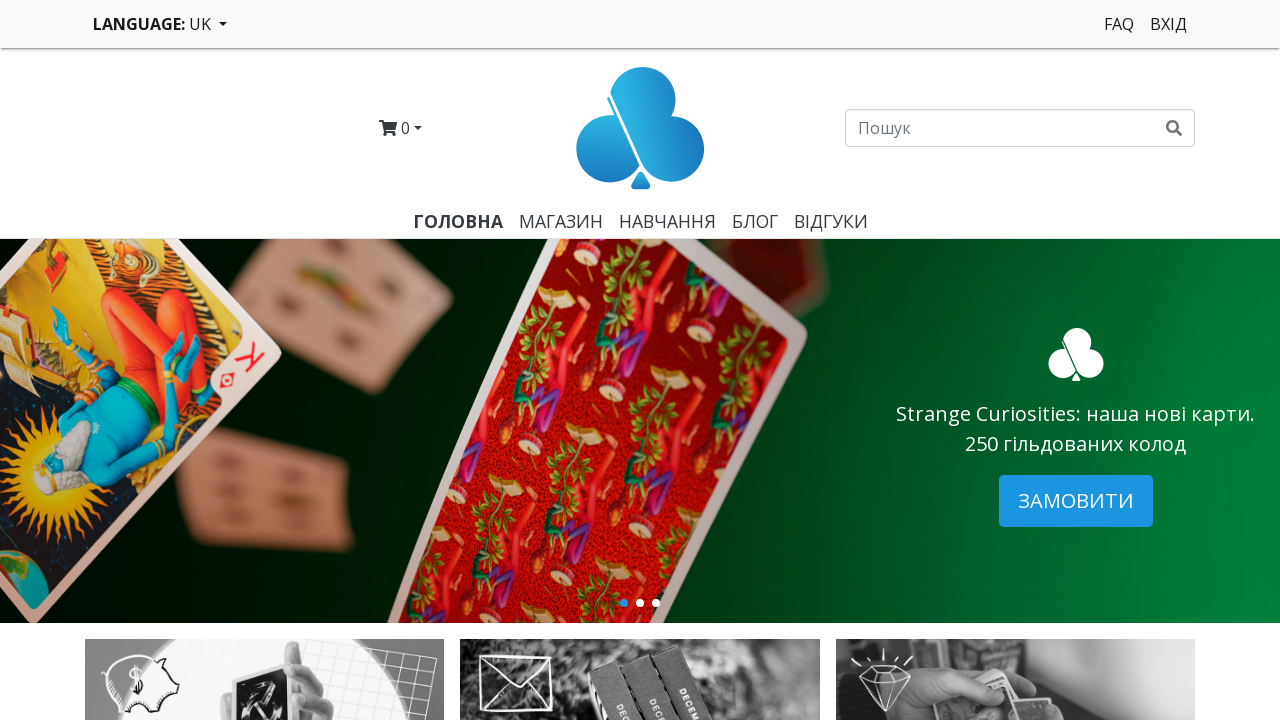

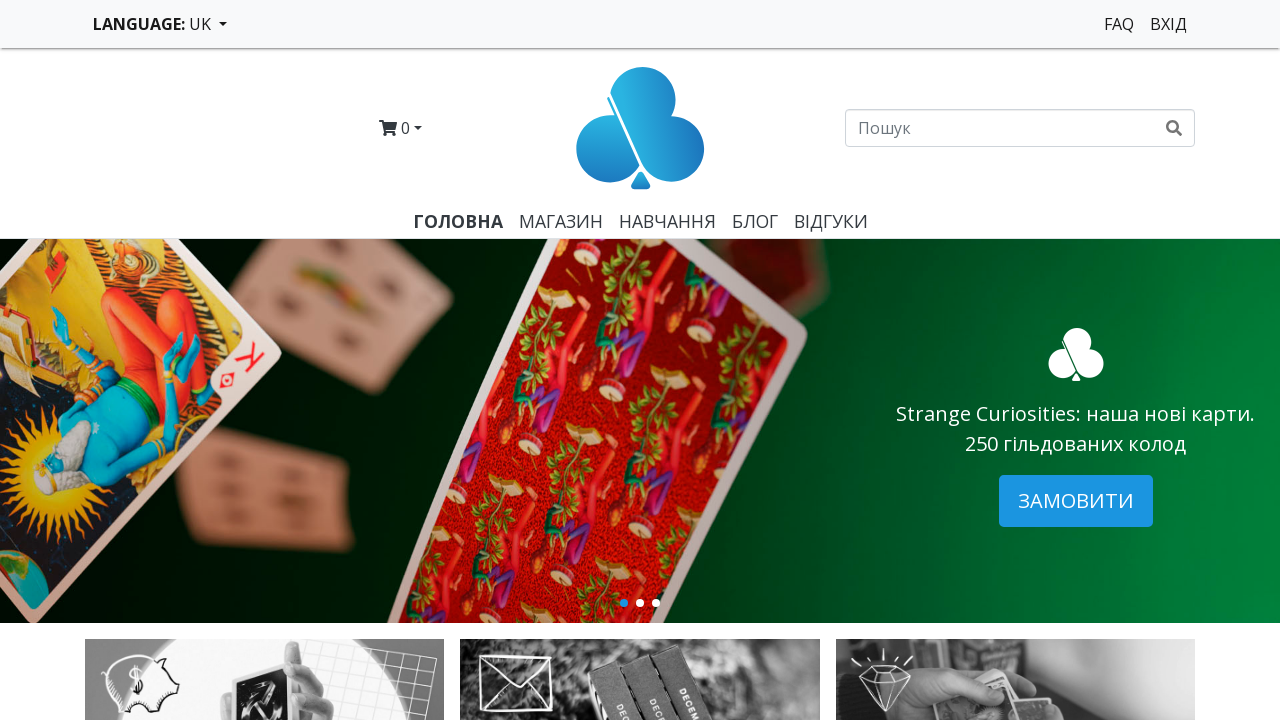